Completes a puzzle game by solving three riddles sequentially, where each answer depends on the previous riddle's result

Starting URL: https://techstepacademy.com/trial-of-the-stones

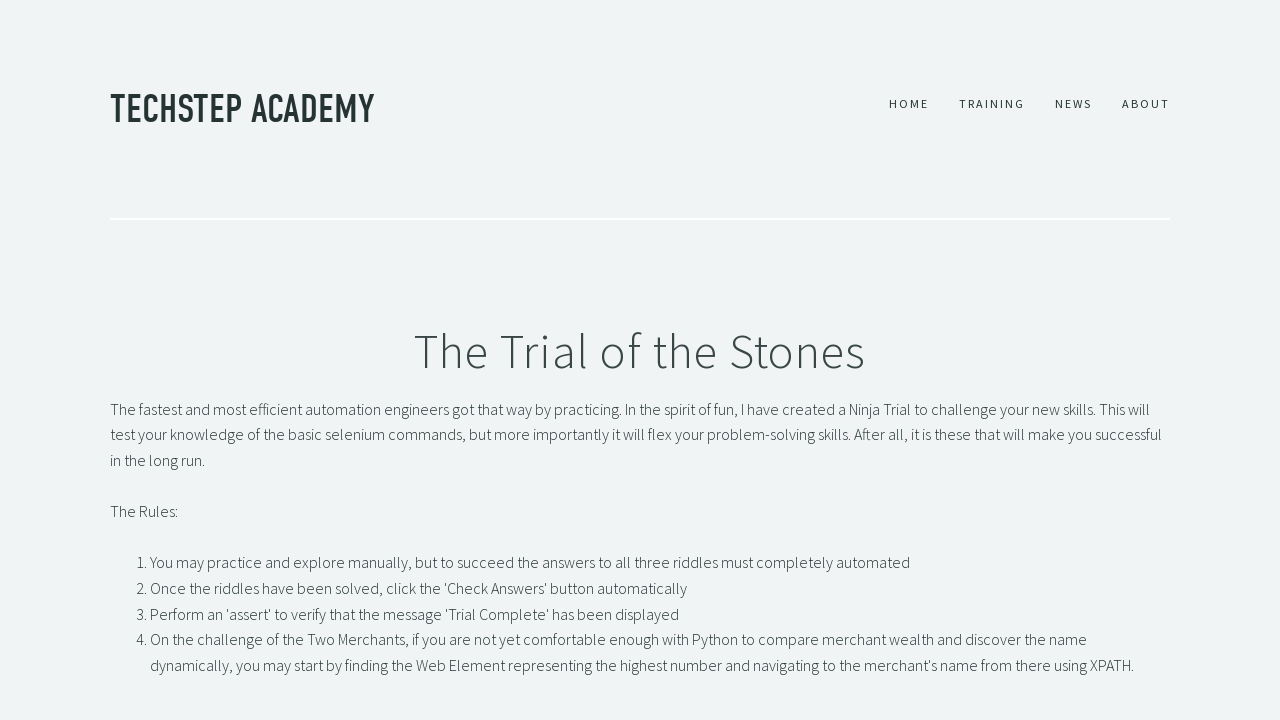

Waited for first riddle input field to load
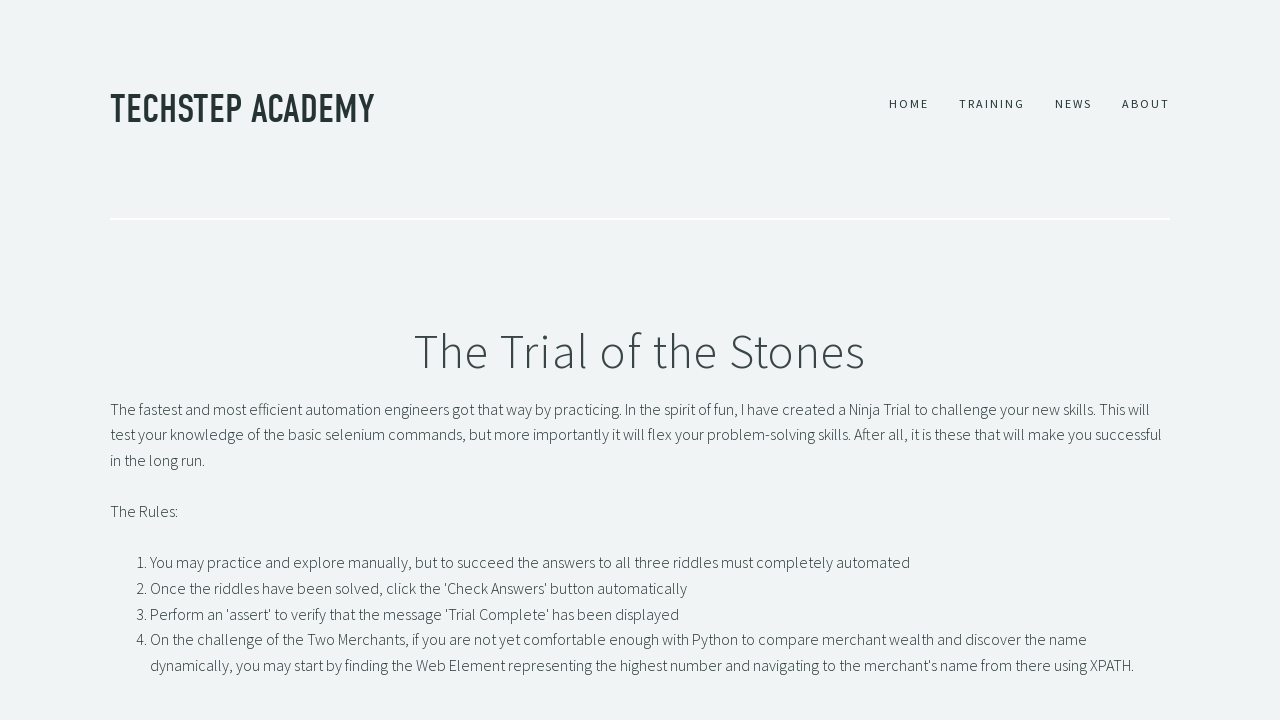

Filled first riddle input with 'rock' on input[id="r1Input"]
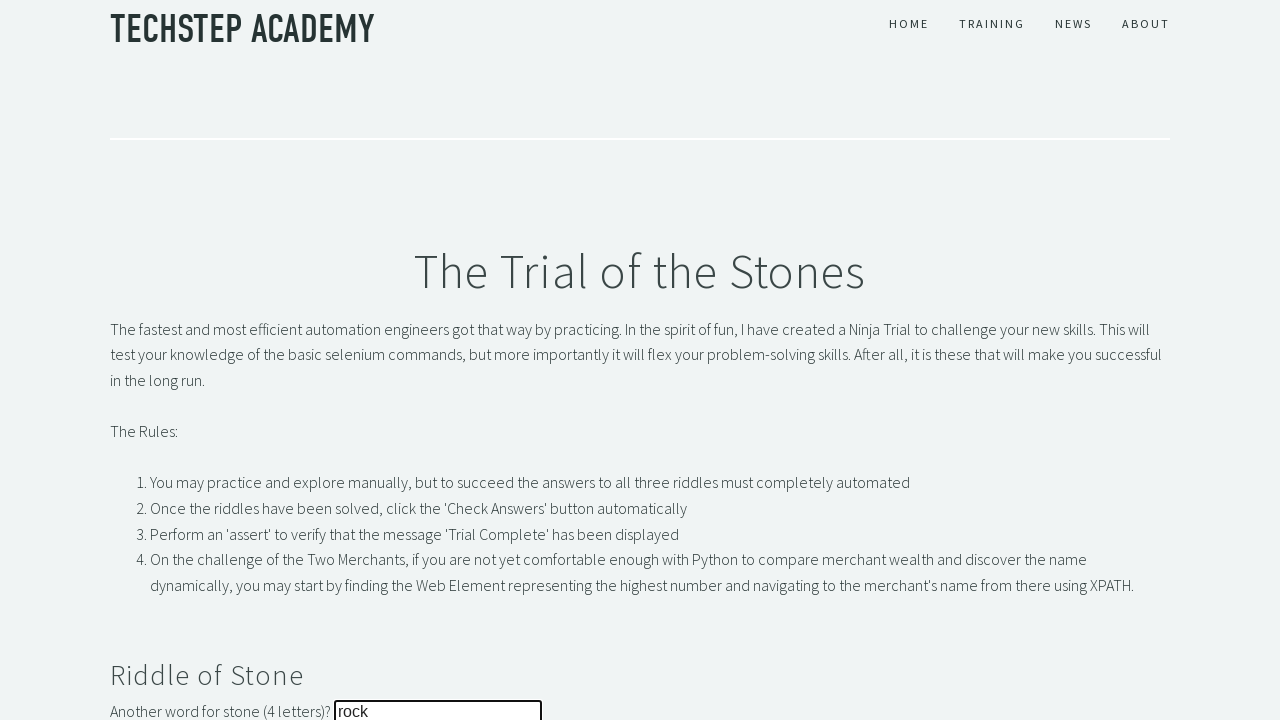

Clicked first riddle submit button at (145, 360) on button[name='r1Btn']
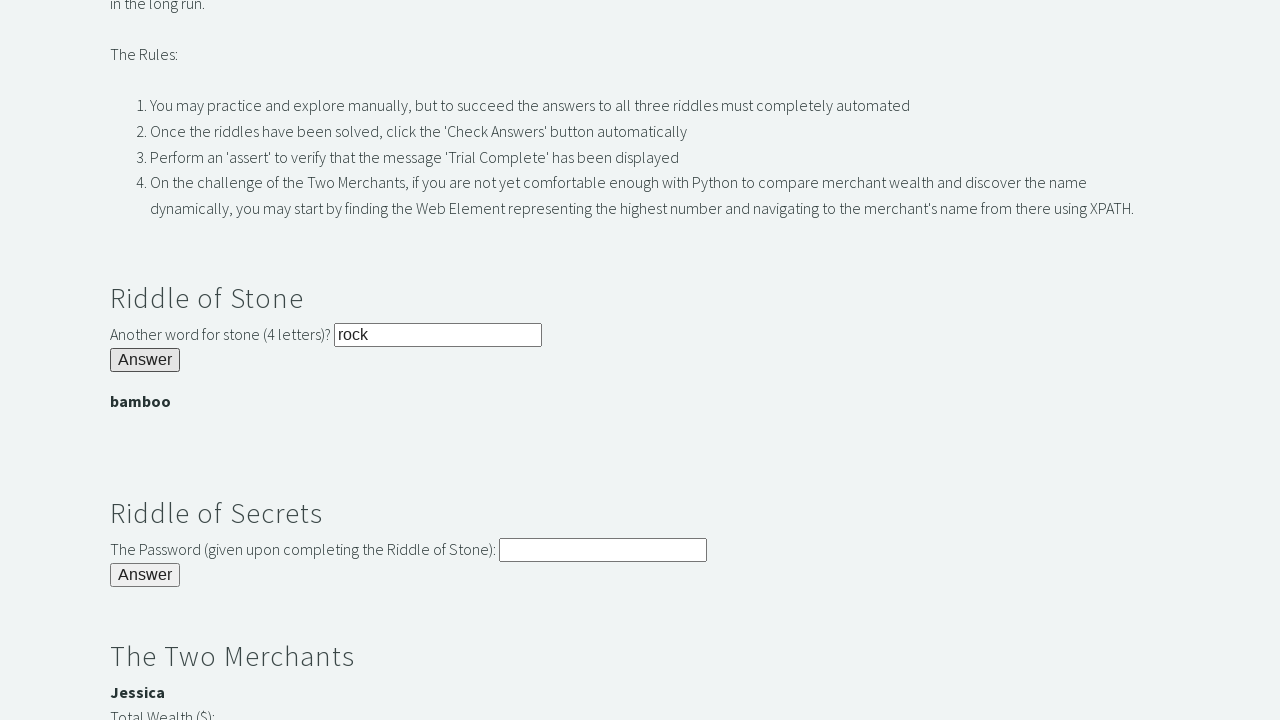

Retrieved first riddle answer: bamboo
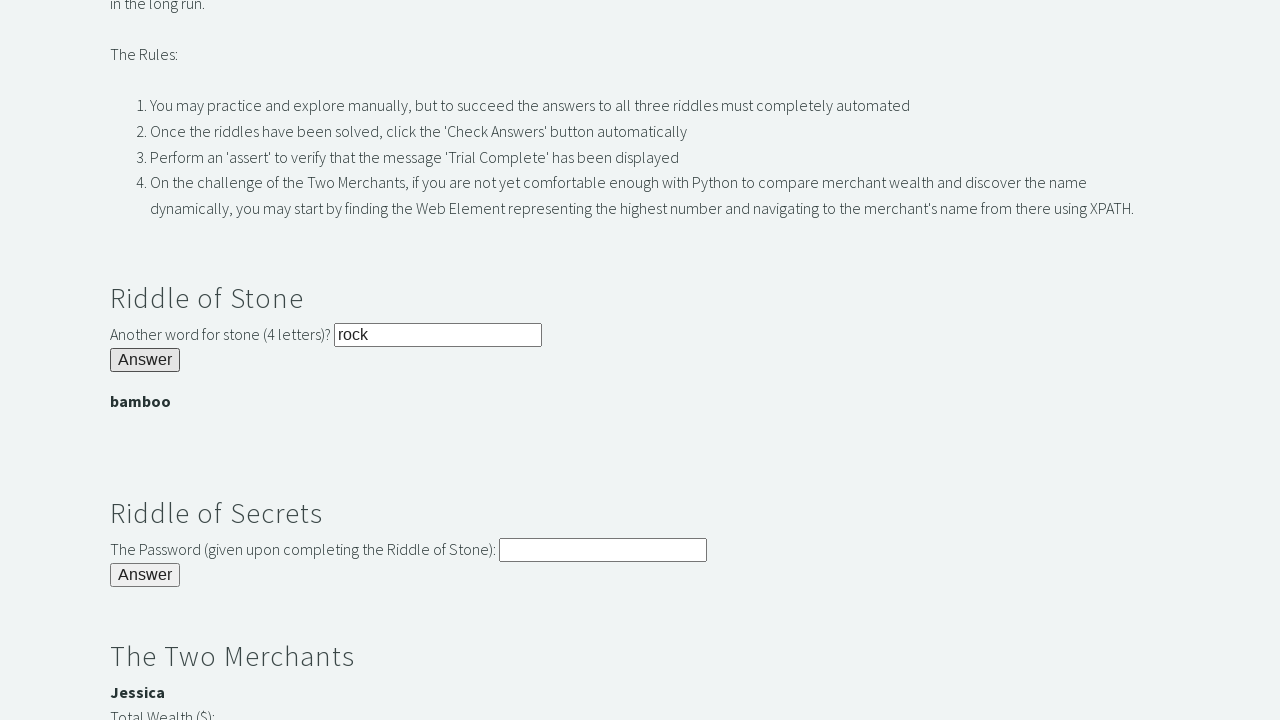

Filled second riddle input with first riddle's answer on input[id="r2Input"]
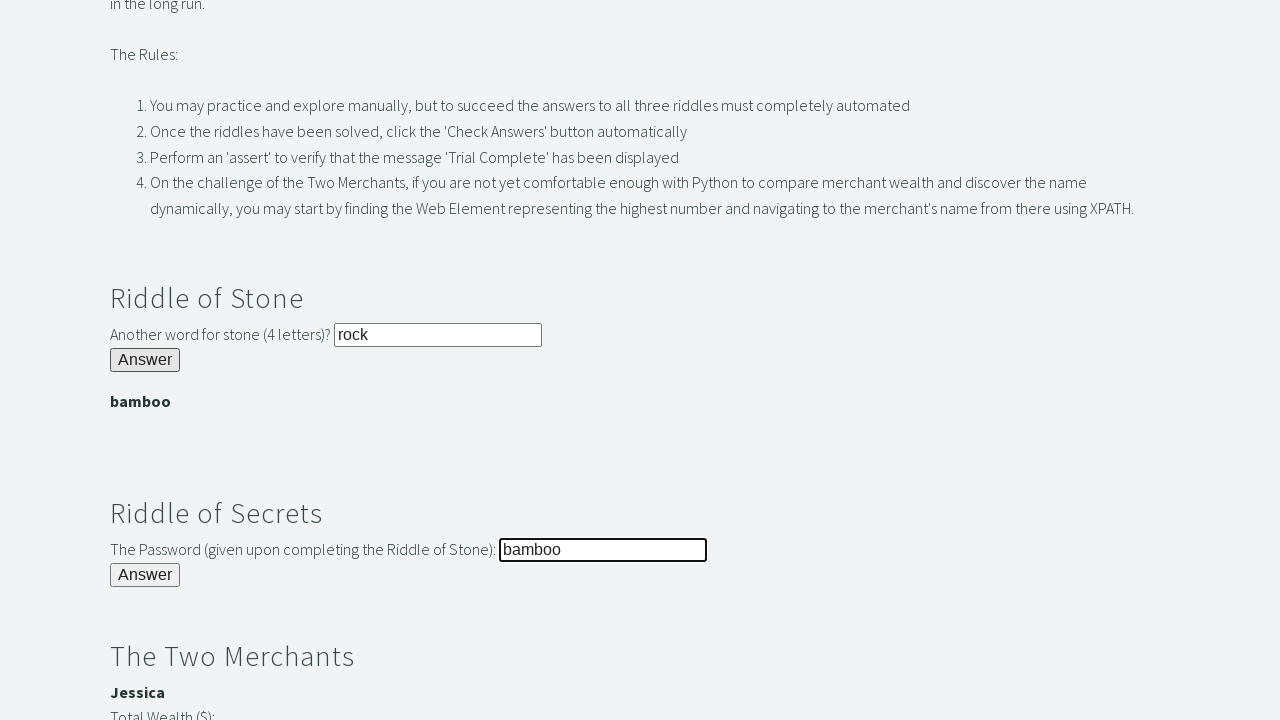

Clicked second riddle submit button at (145, 575) on button[name='r2Butn']
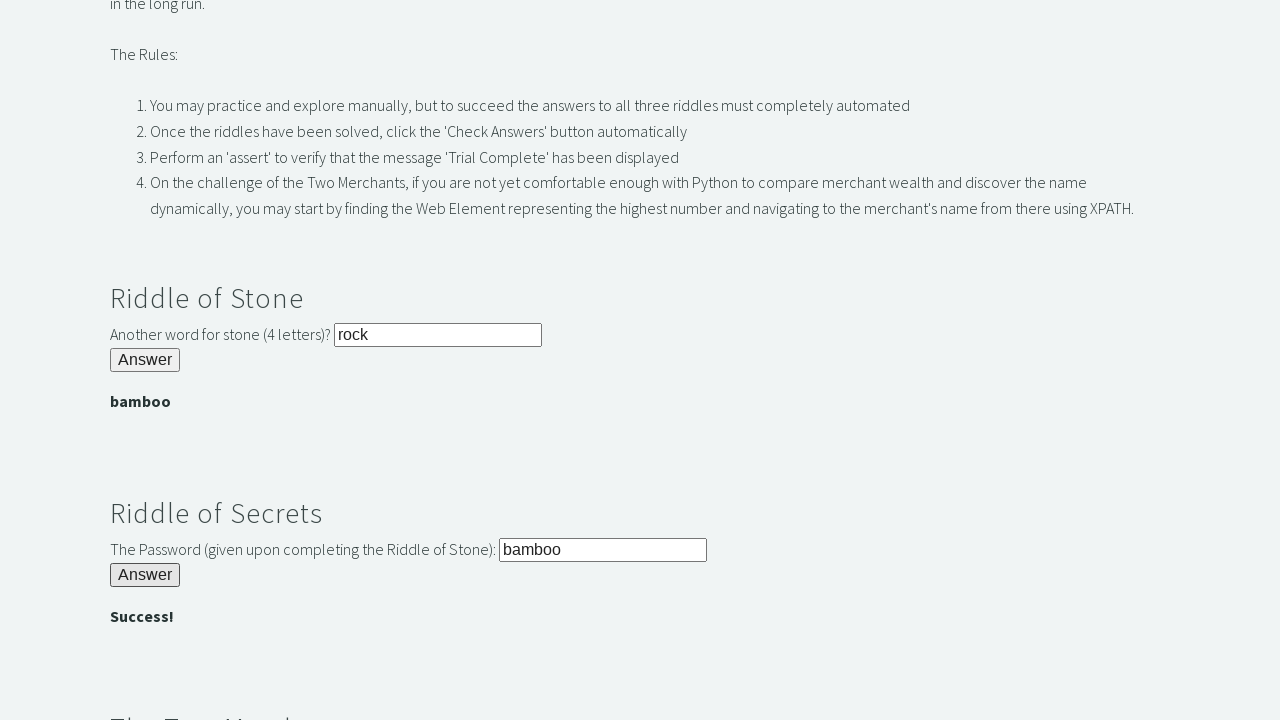

Retrieved richest merchant answer from element with 3000 value
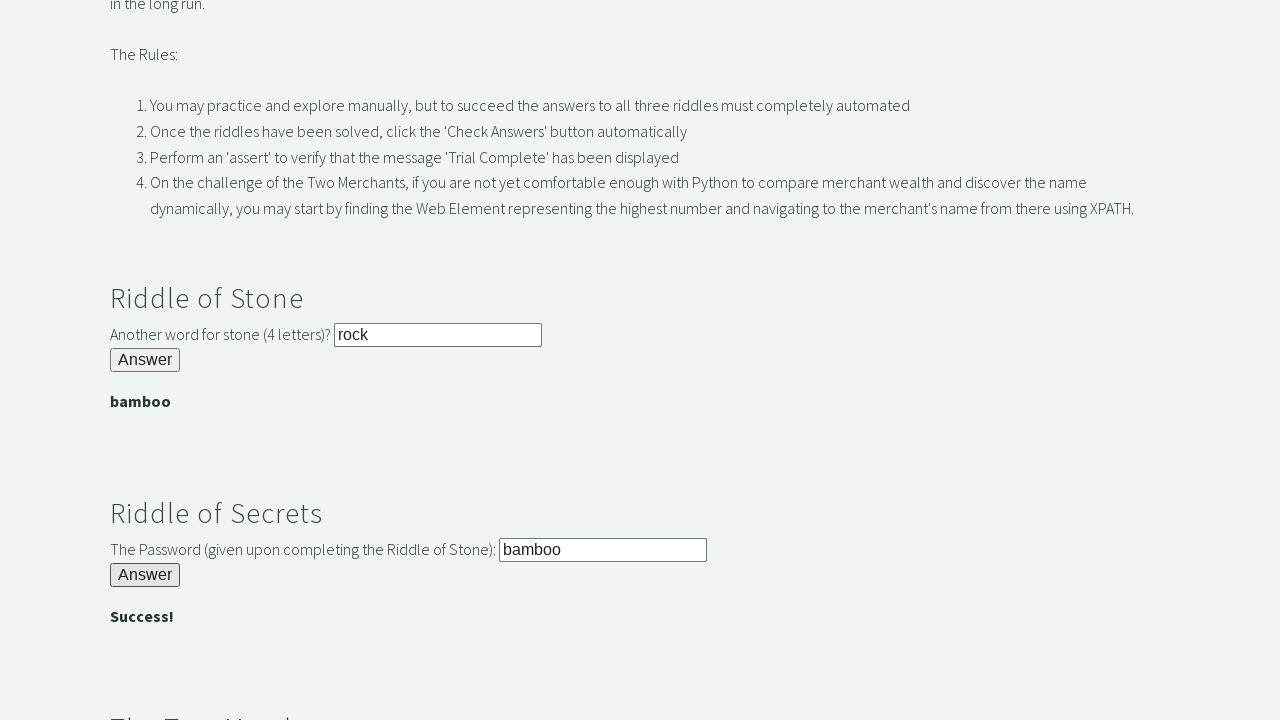

Filled third riddle input with richest merchant answer on input[id="r3Input"]
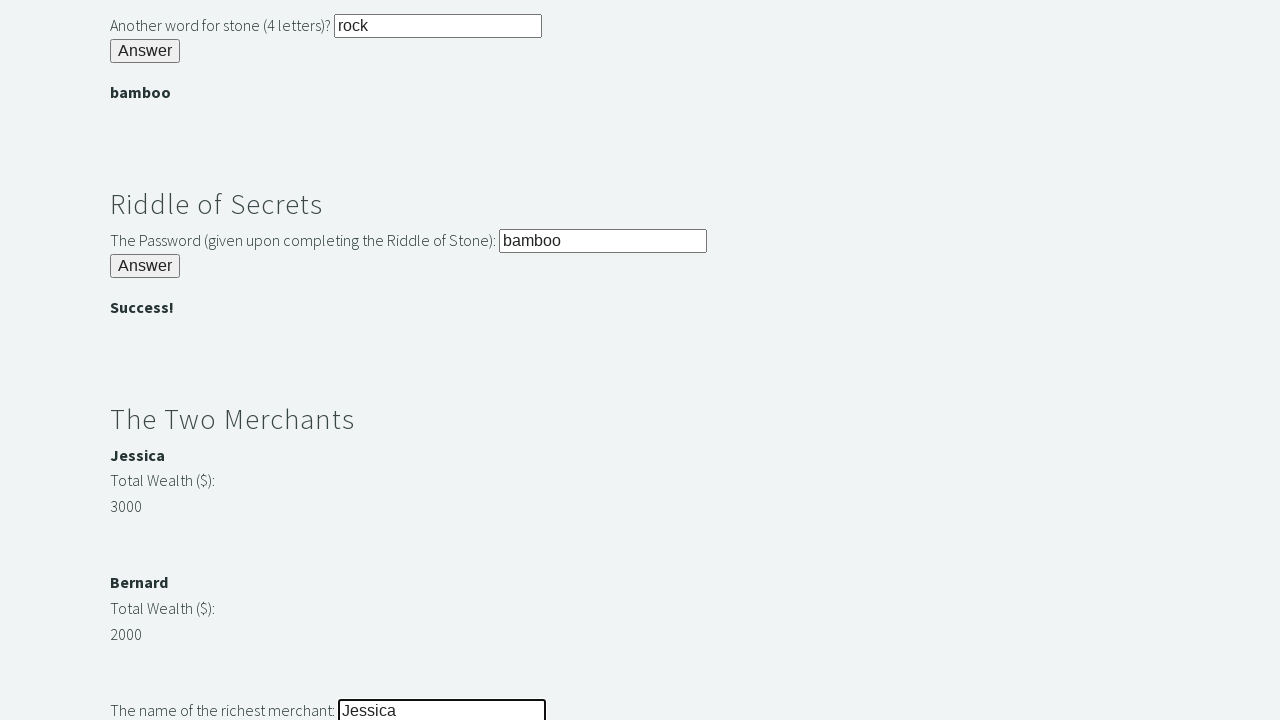

Clicked third riddle submit button at (145, 360) on button[name='r3Butn']
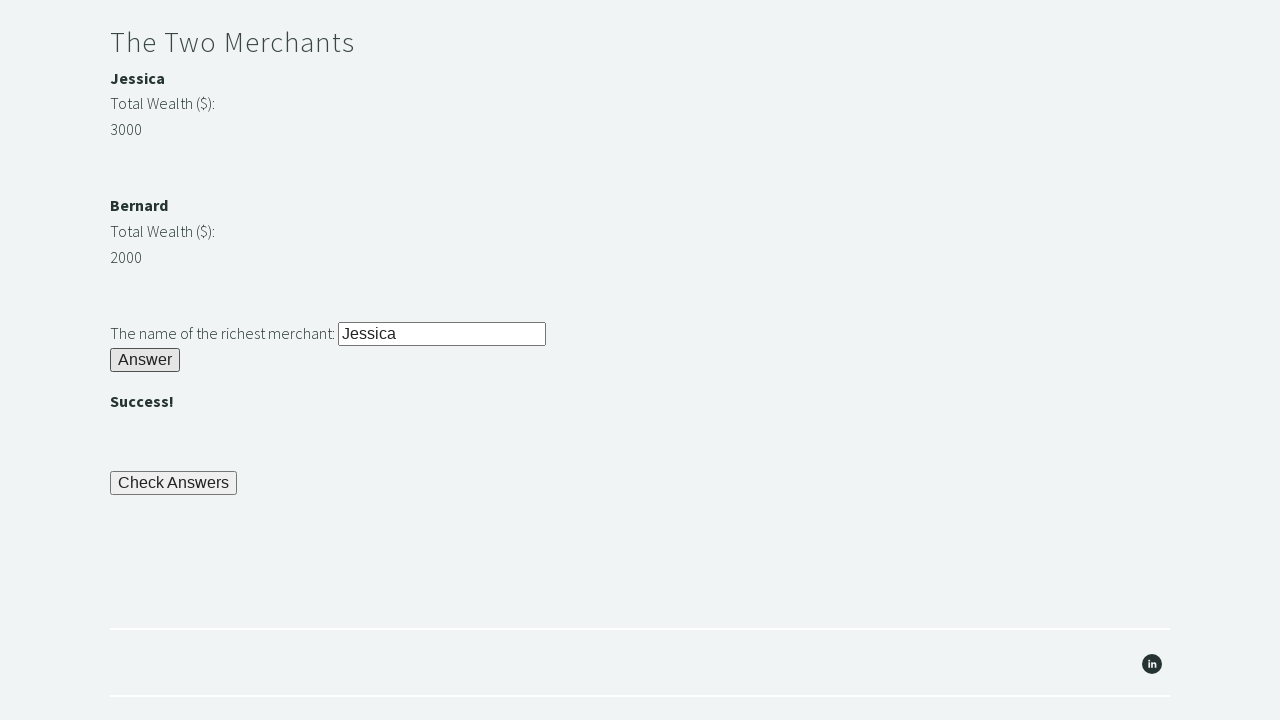

Clicked final check button to complete trial at (174, 483) on button[name='checkButn']
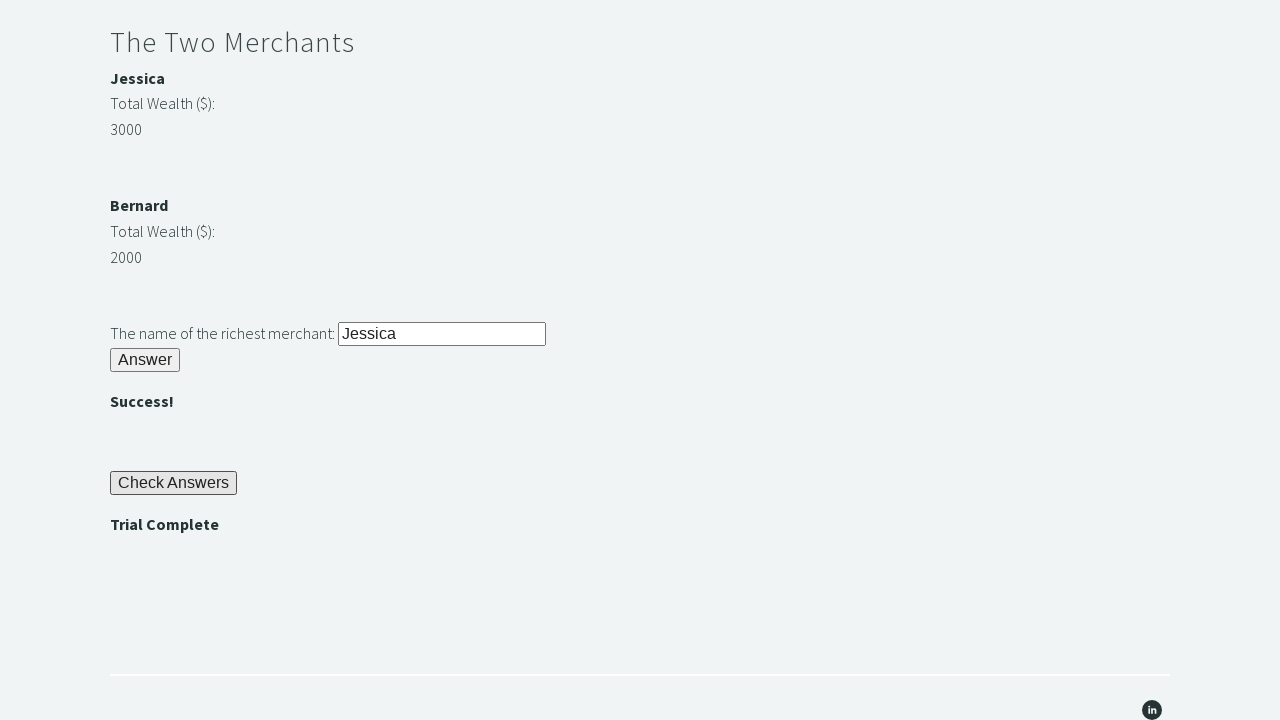

Verified trial completion message displayed
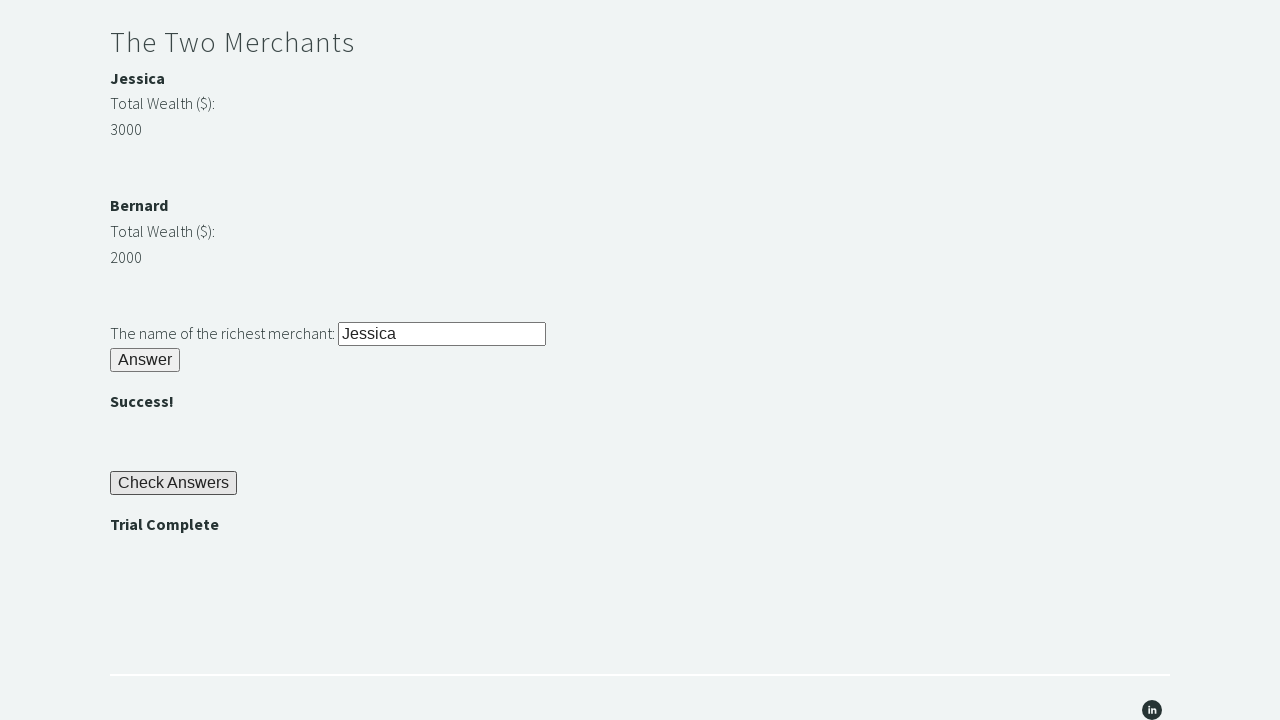

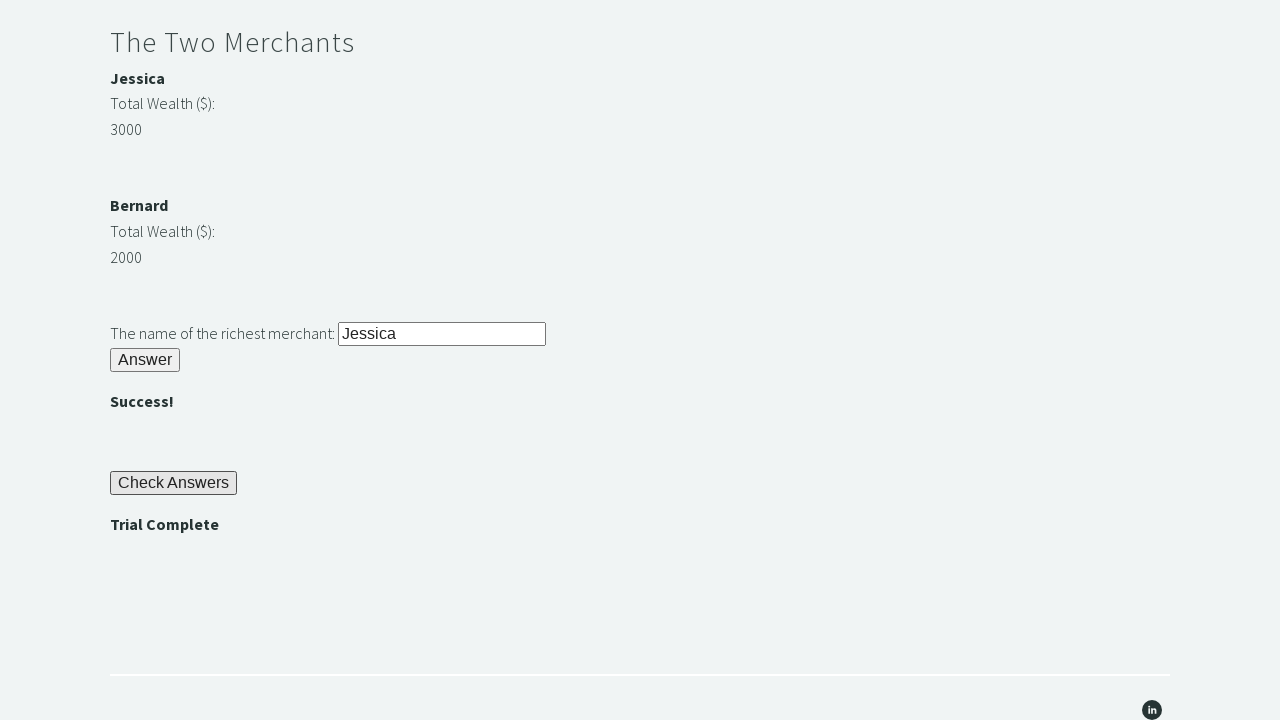